Tests that a todo item is removed when edited to an empty string

Starting URL: https://demo.playwright.dev/todomvc

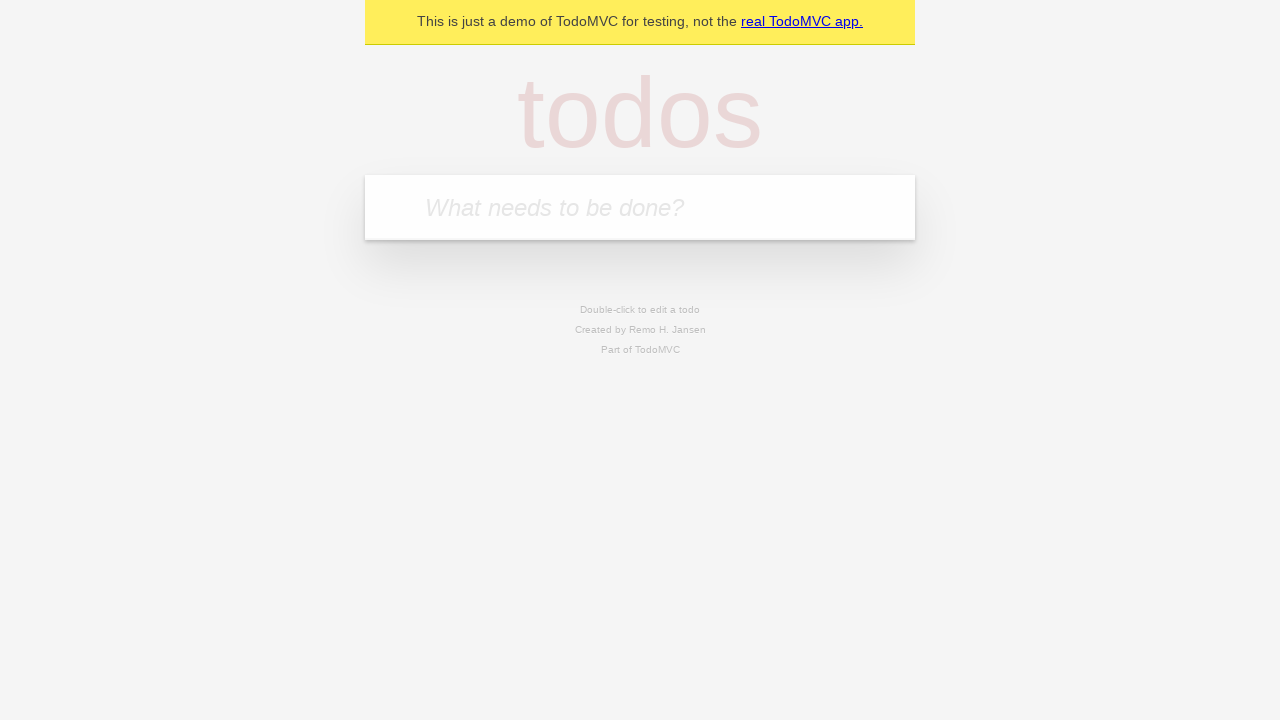

Filled first todo input with 'buy some cheese' on internal:attr=[placeholder="What needs to be done?"i]
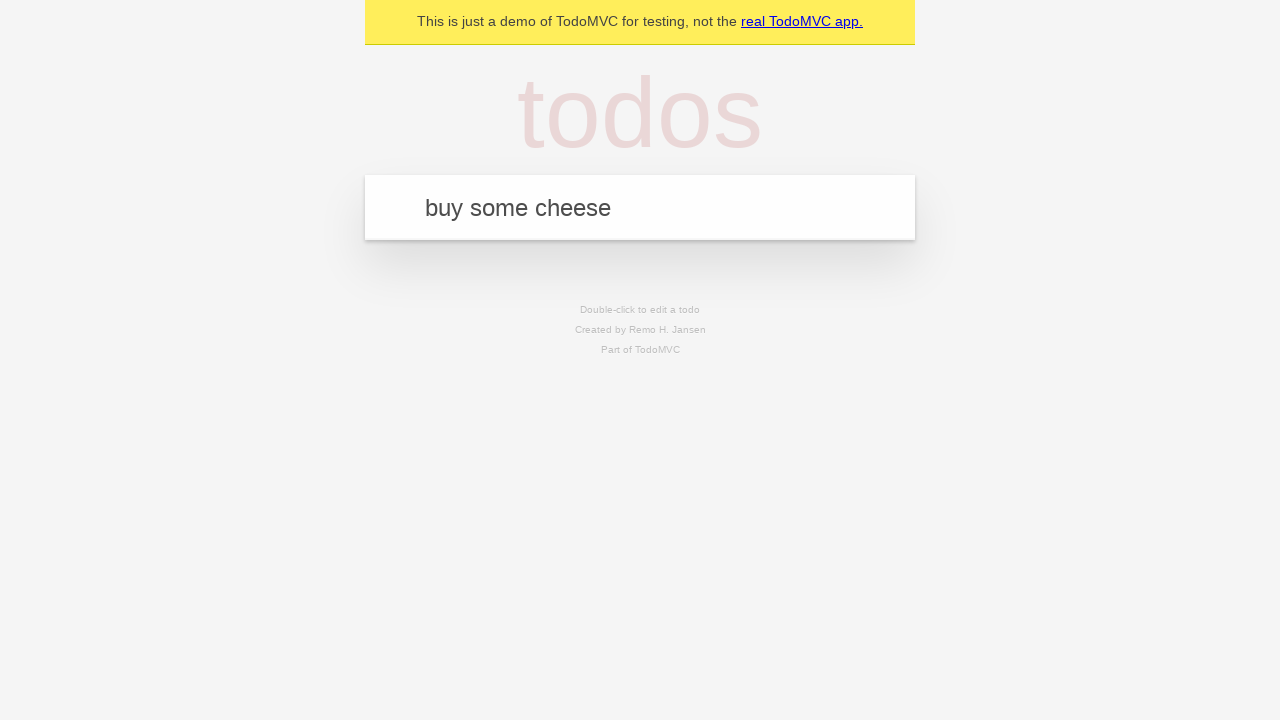

Pressed Enter to create first todo item on internal:attr=[placeholder="What needs to be done?"i]
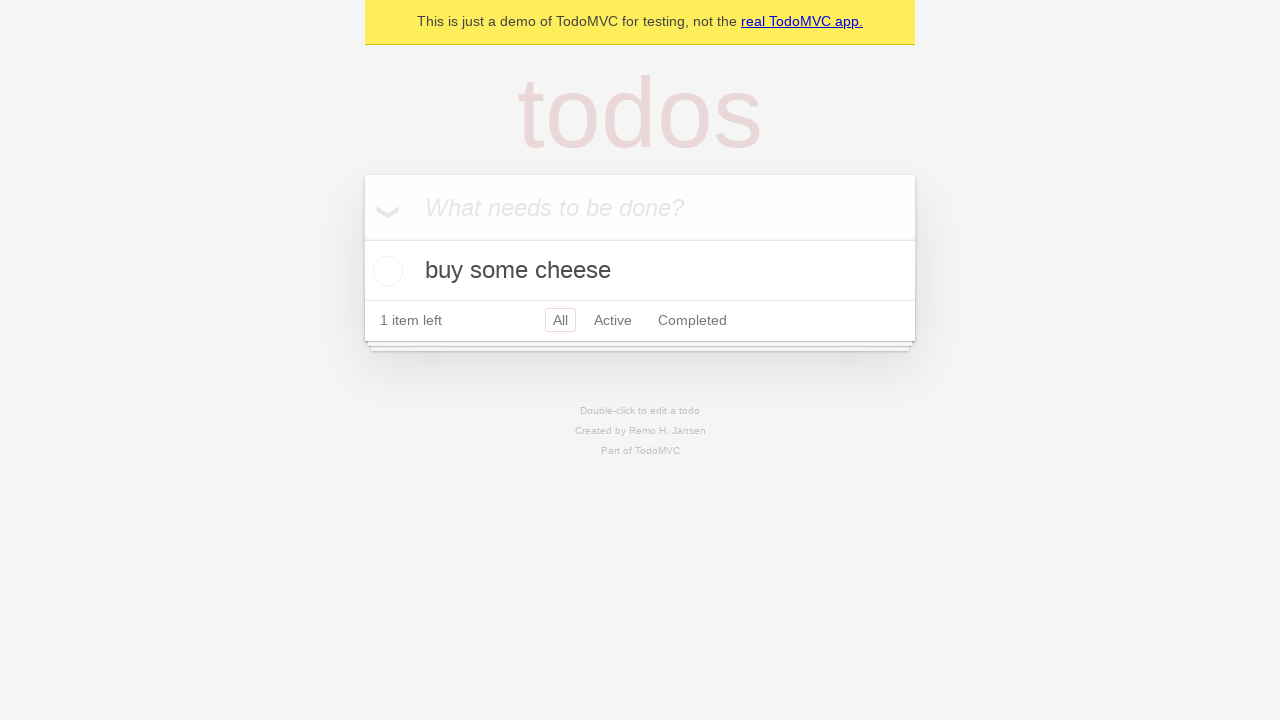

Filled second todo input with 'feed the cat' on internal:attr=[placeholder="What needs to be done?"i]
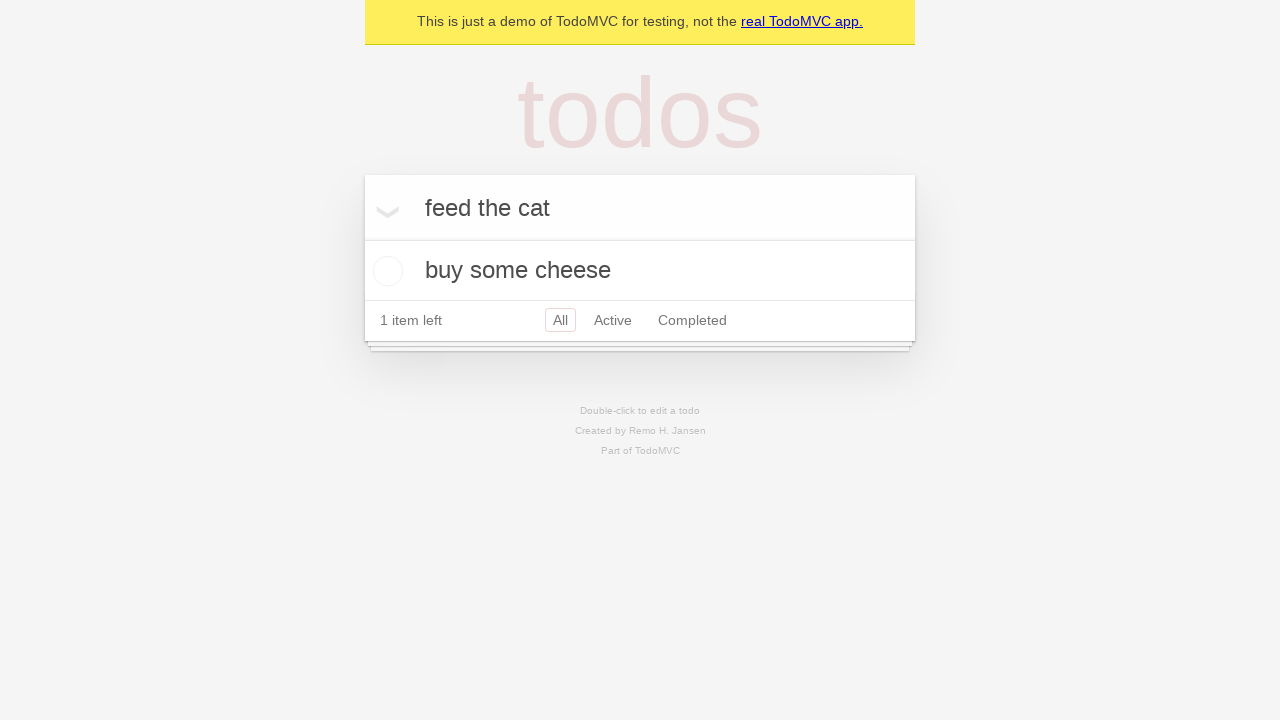

Pressed Enter to create second todo item on internal:attr=[placeholder="What needs to be done?"i]
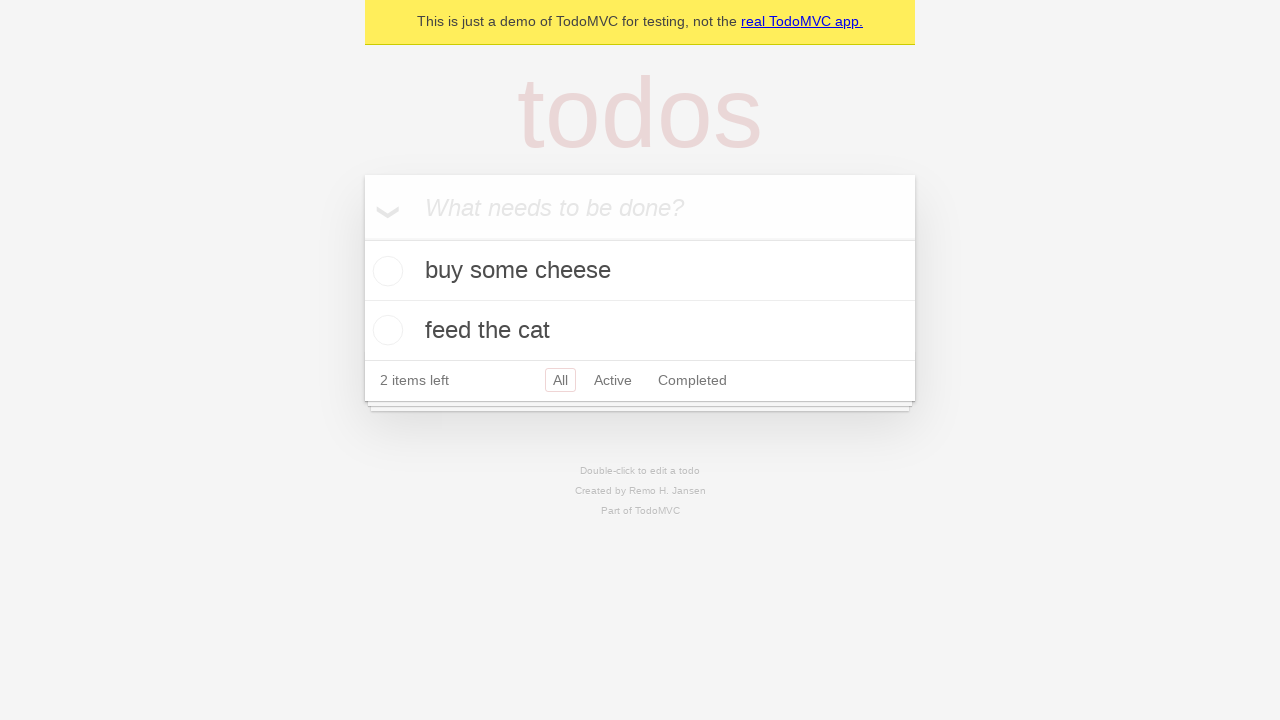

Filled third todo input with 'book a doctors appointment' on internal:attr=[placeholder="What needs to be done?"i]
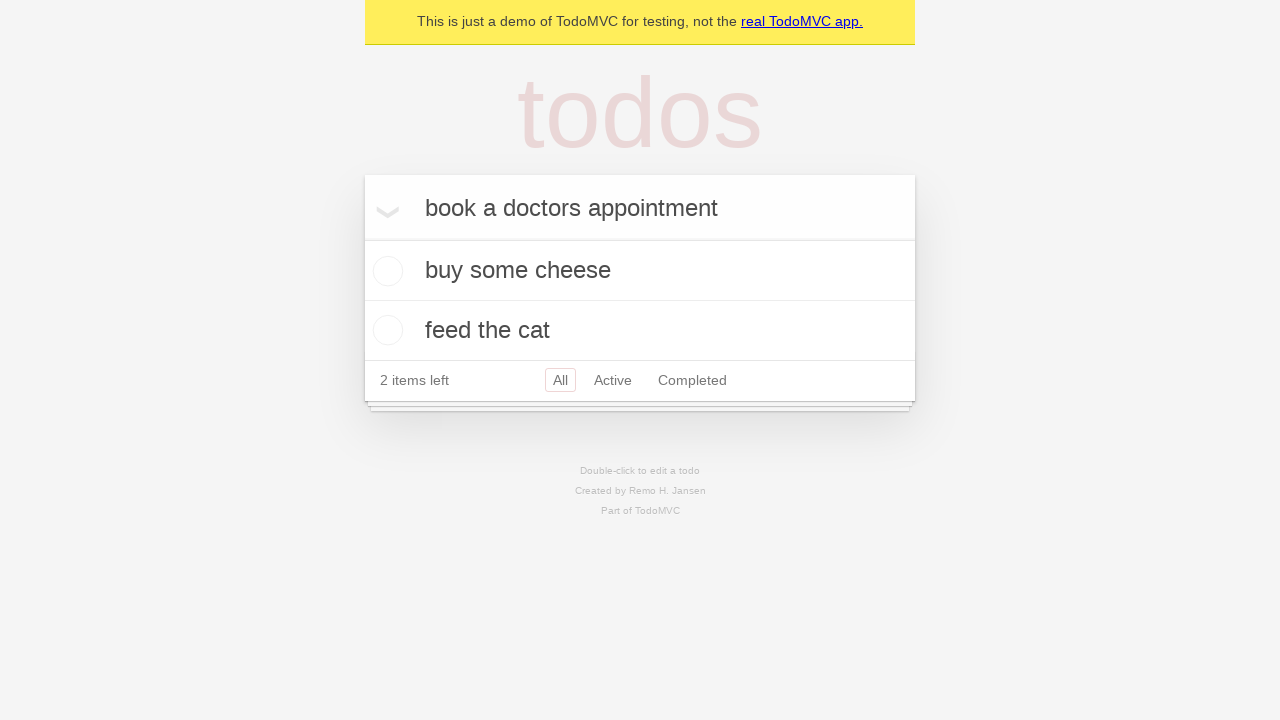

Pressed Enter to create third todo item on internal:attr=[placeholder="What needs to be done?"i]
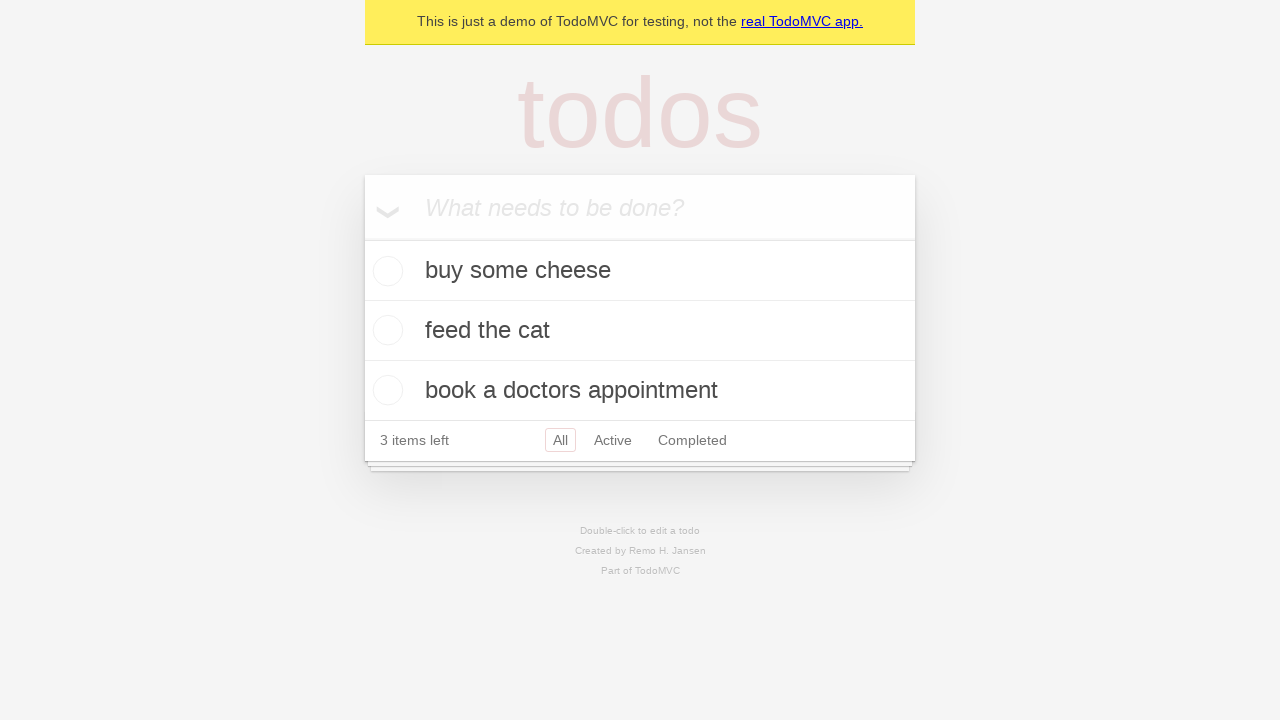

Double-clicked second todo item to enter edit mode at (640, 331) on internal:testid=[data-testid="todo-item"s] >> nth=1
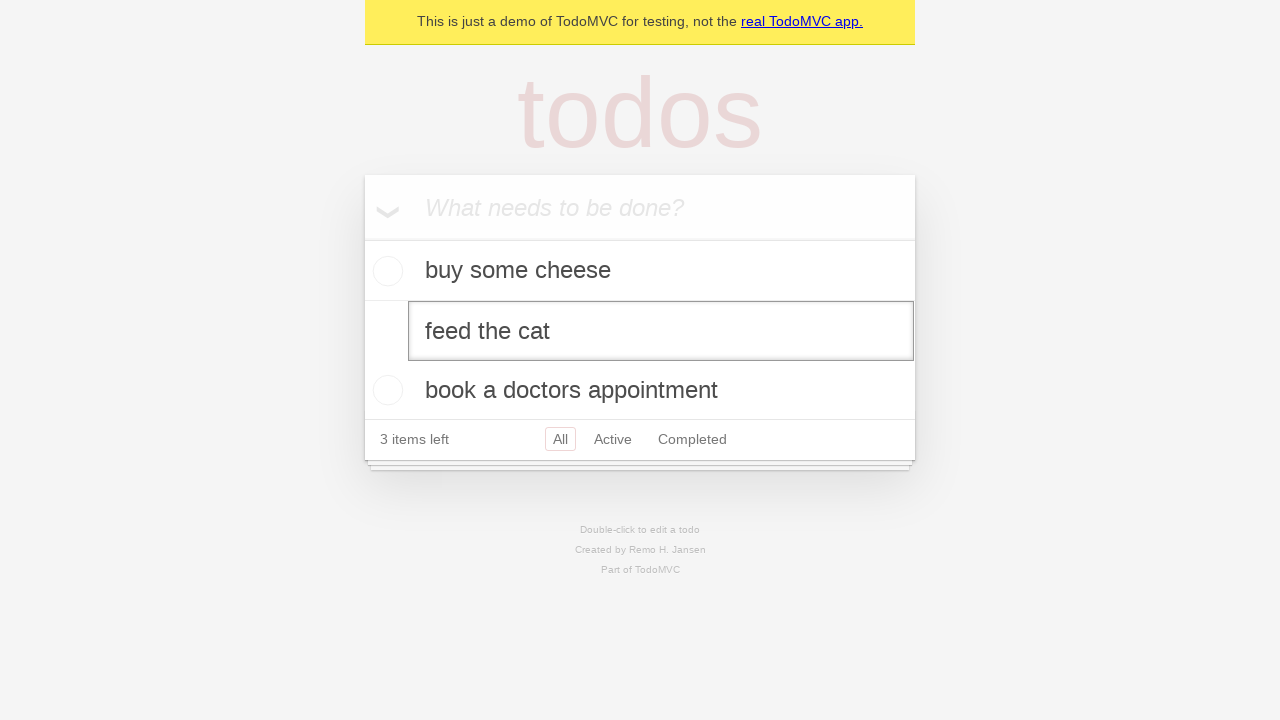

Cleared the edit field of second todo item on internal:testid=[data-testid="todo-item"s] >> nth=1 >> internal:role=textbox[nam
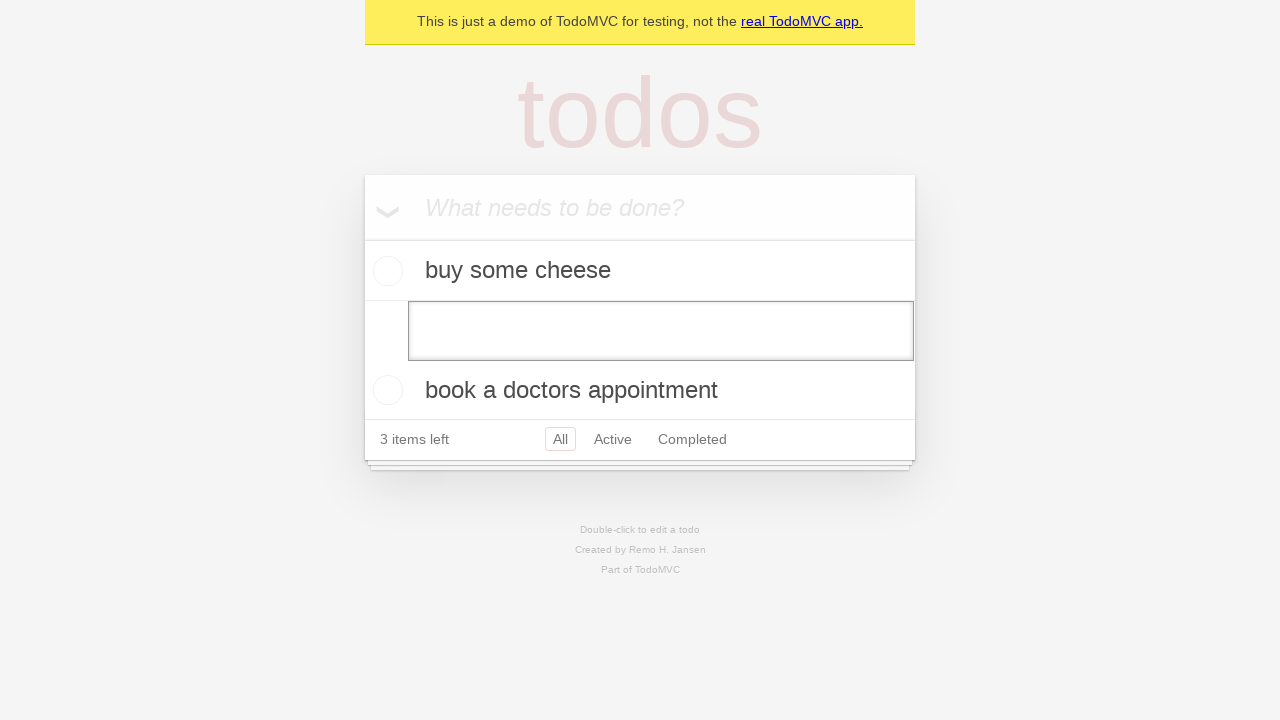

Pressed Enter to confirm deletion of second todo item by empty string on internal:testid=[data-testid="todo-item"s] >> nth=1 >> internal:role=textbox[nam
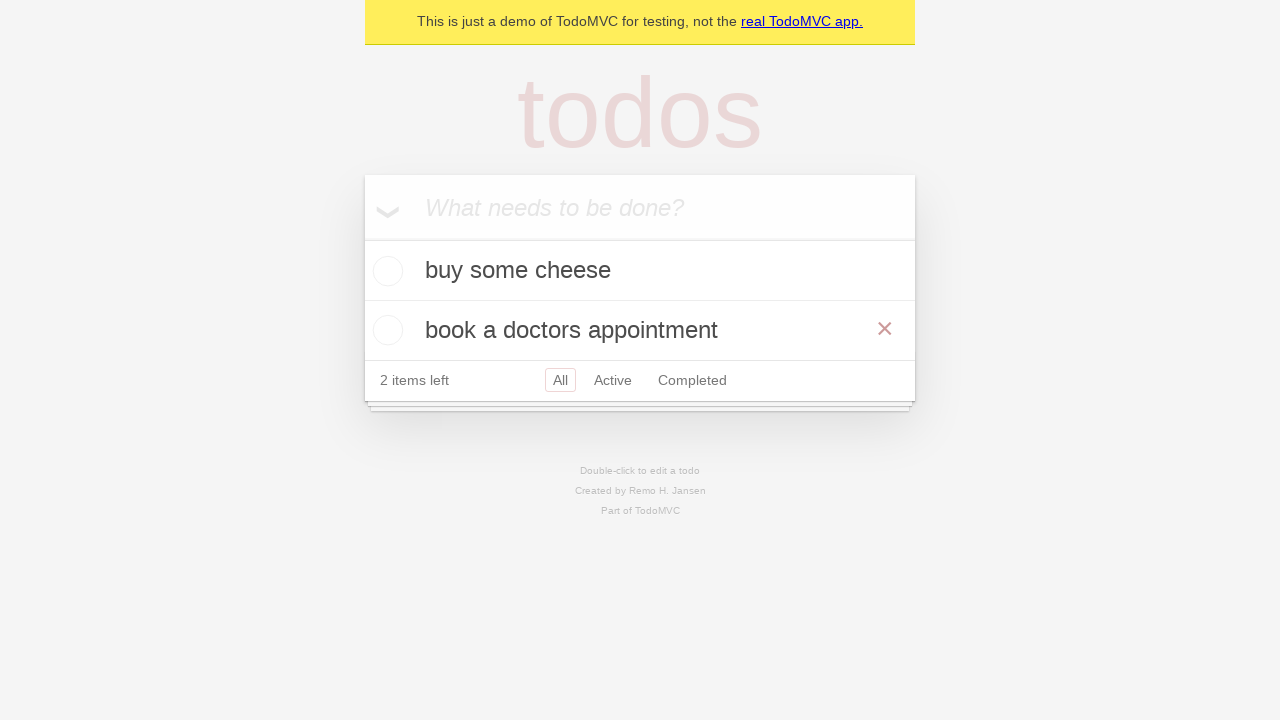

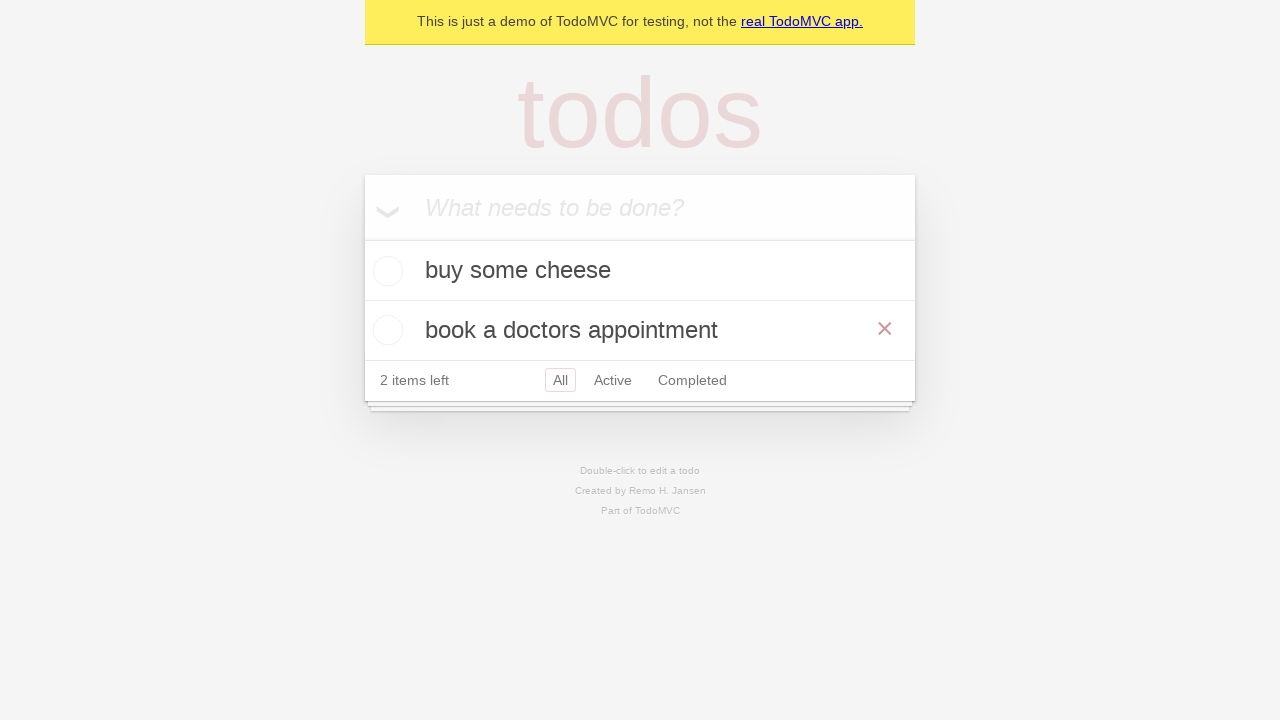